Navigates to a robot ordering demo site, clicks to access the order form, dismisses a popup, fills out robot configuration options (head, body, legs, address), previews the robot, and submits the order.

Starting URL: https://robotsparebinindustries.com/#/

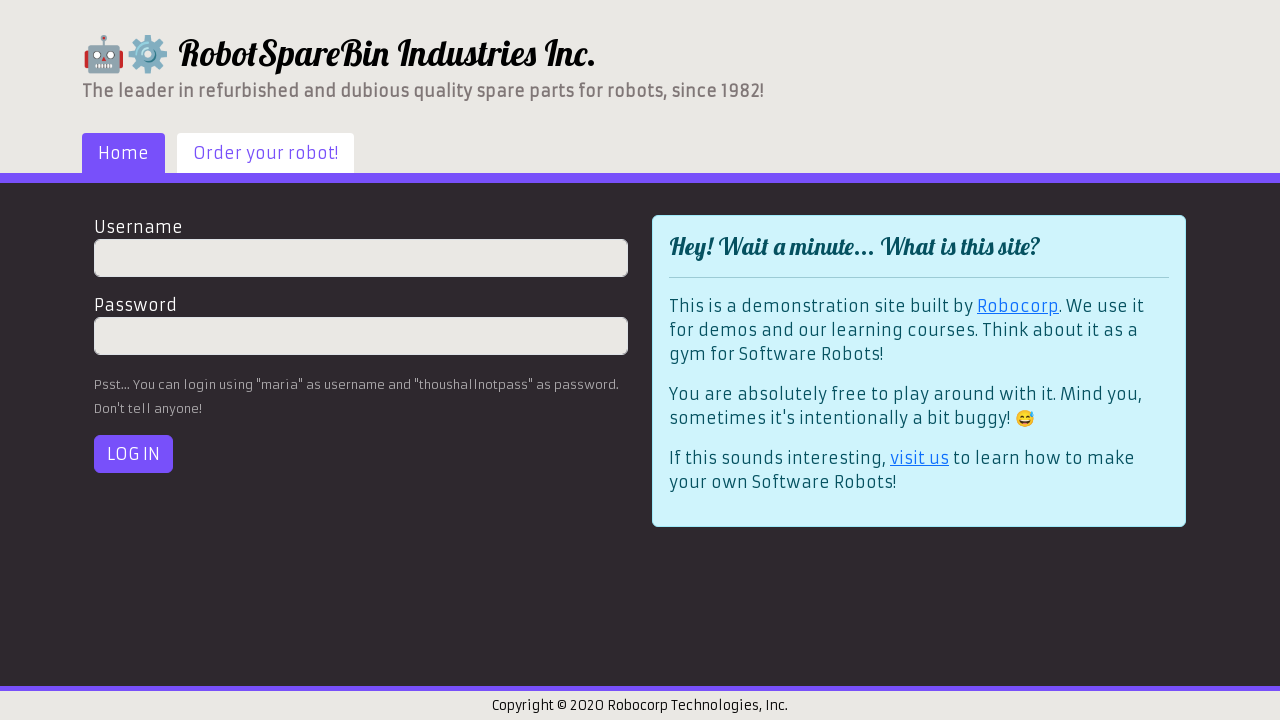

Clicked 'Order your robot!' link at (266, 153) on text=Order your robot!
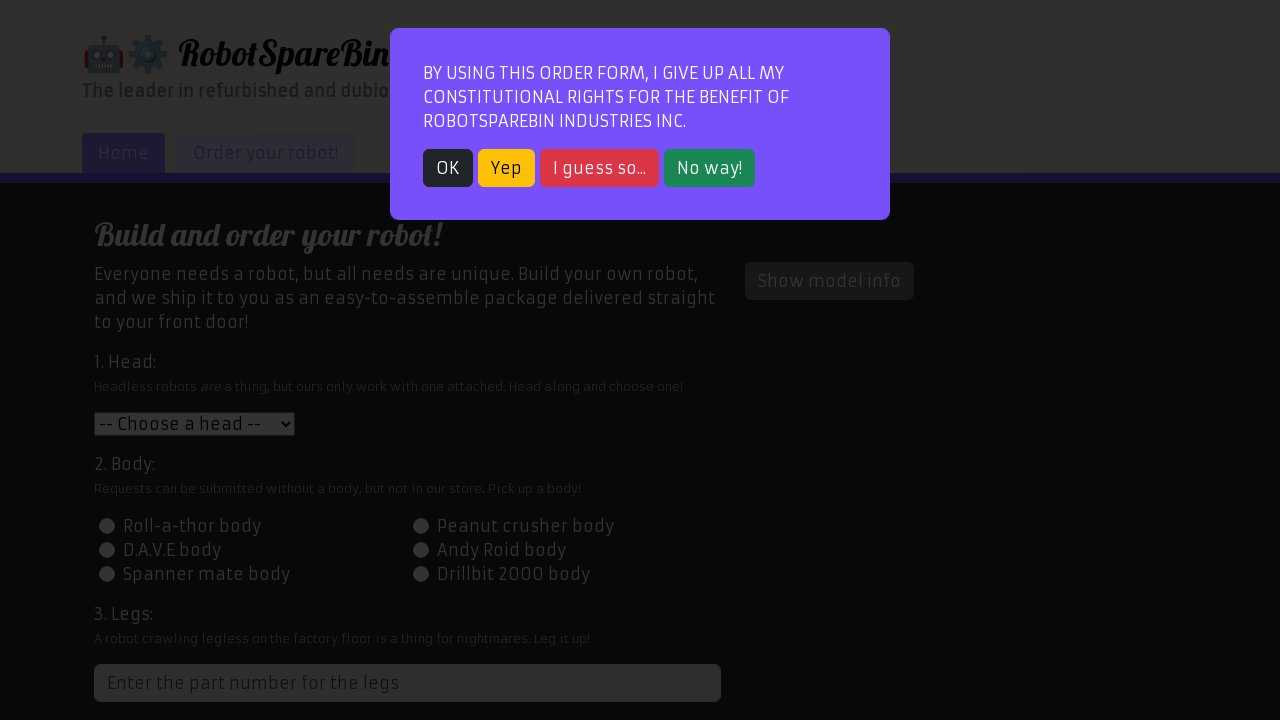

Order form loaded and popup appeared
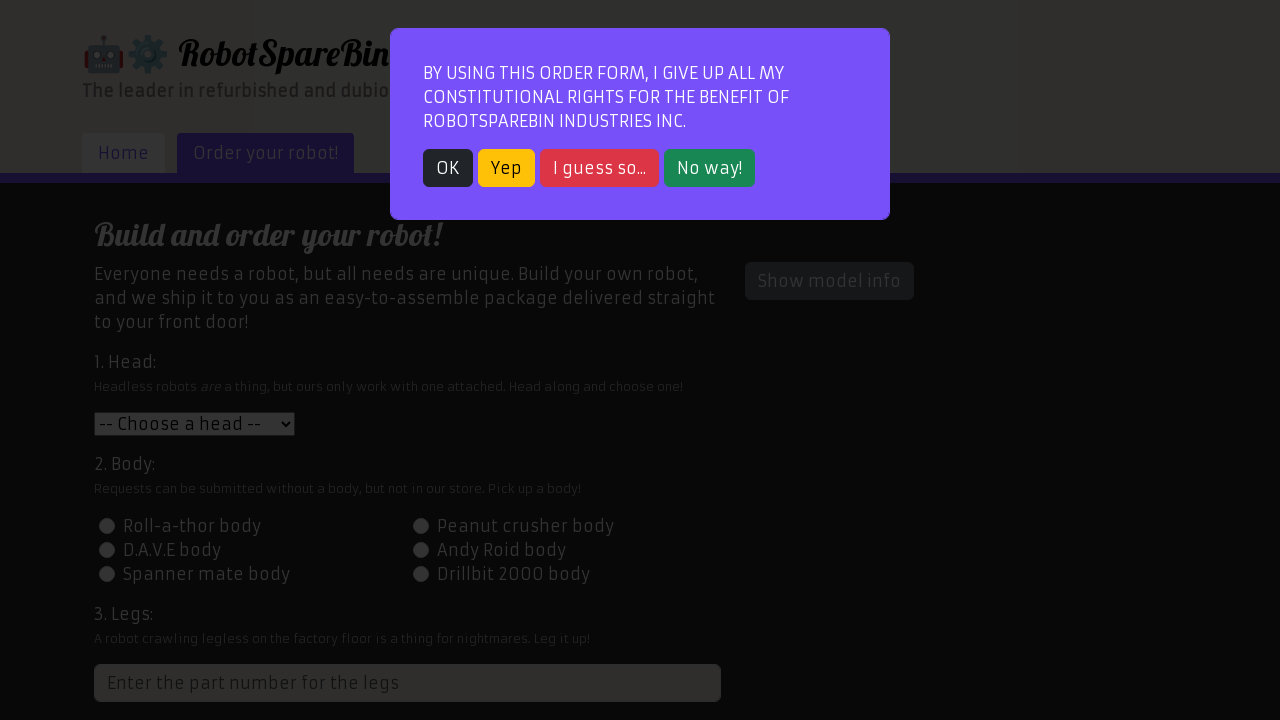

Dismissed popup by clicking OK button at (448, 168) on button:has-text("OK")
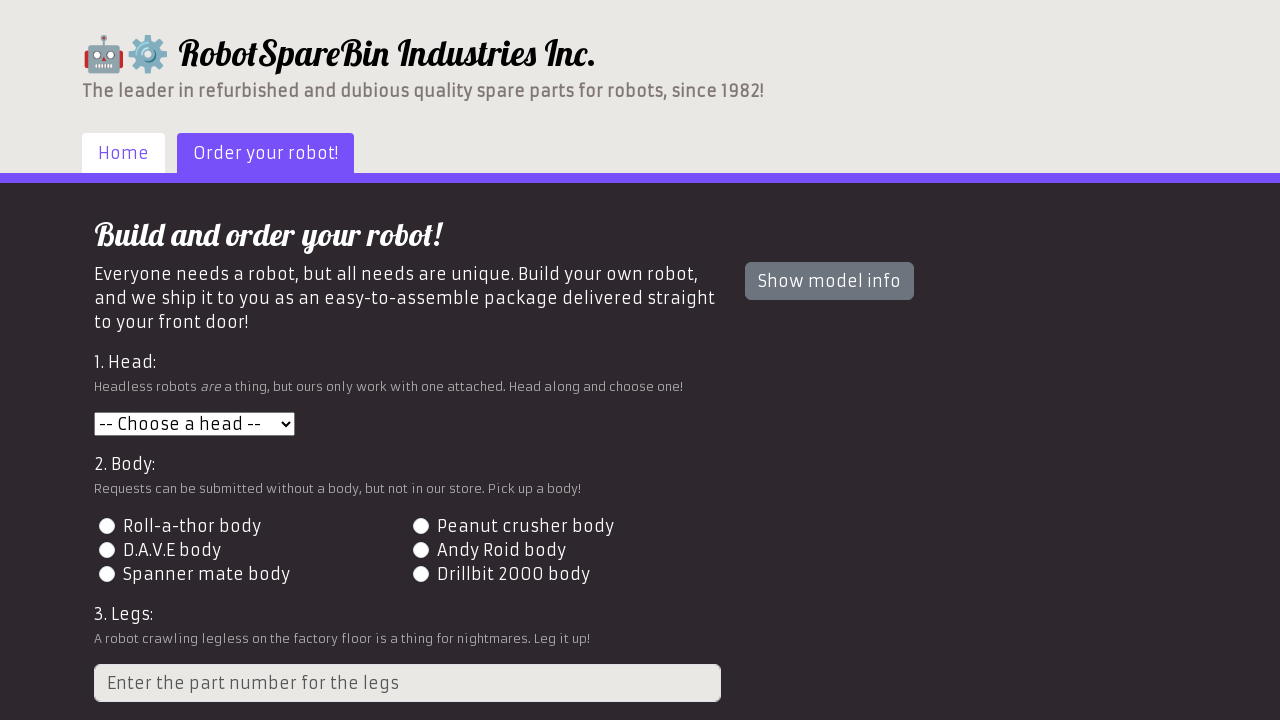

Selected head type 3 from dropdown on #head
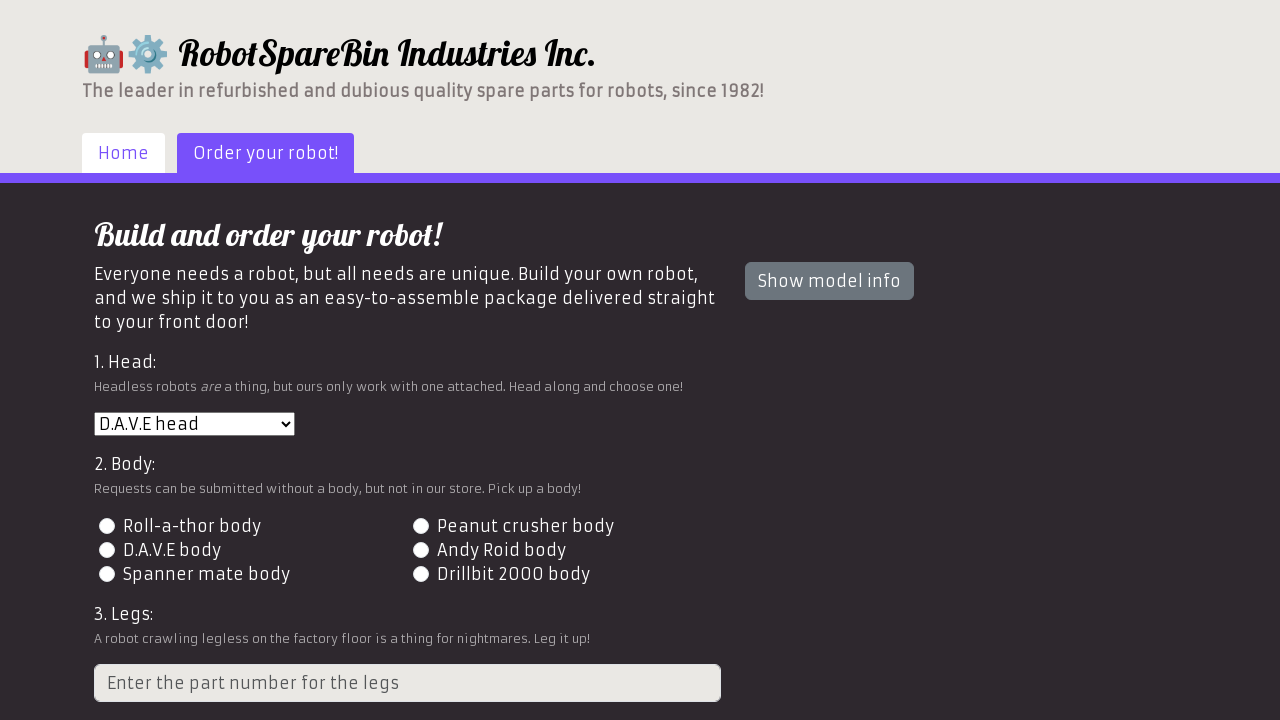

Selected body type 4 via radio button at (420, 550) on #id-body-4
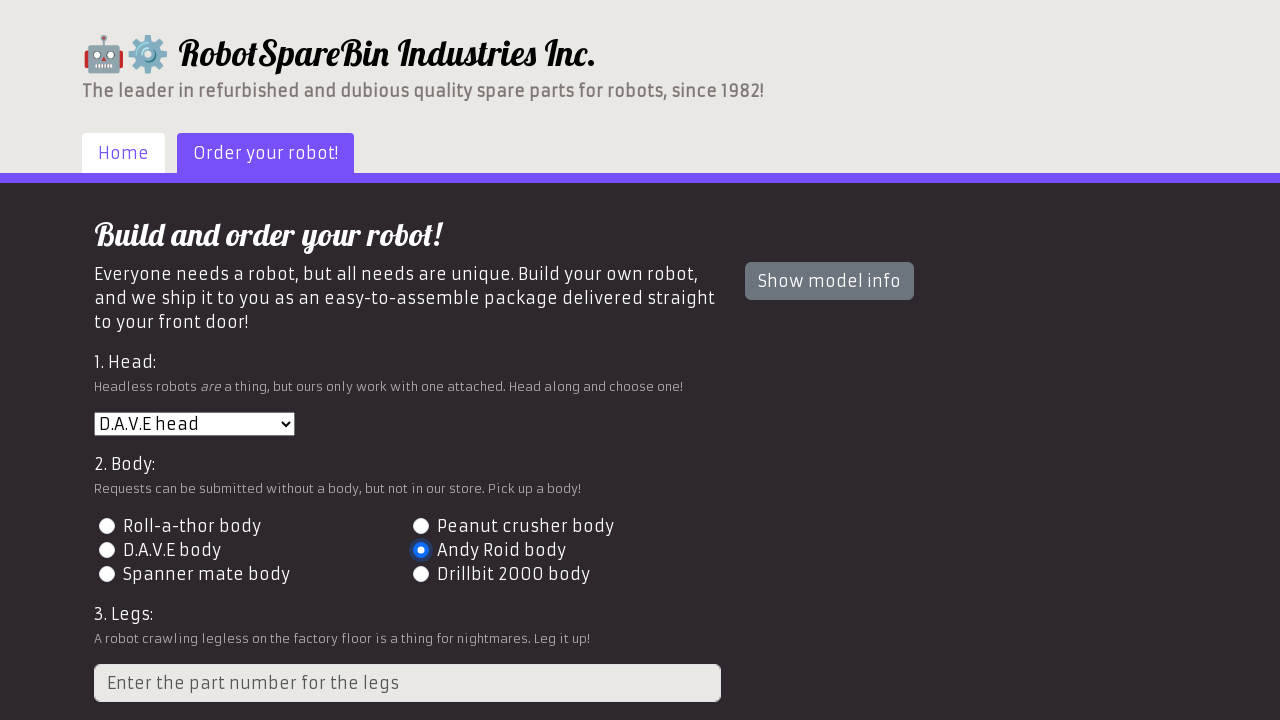

Set number of legs to 5 on input[type="number"]
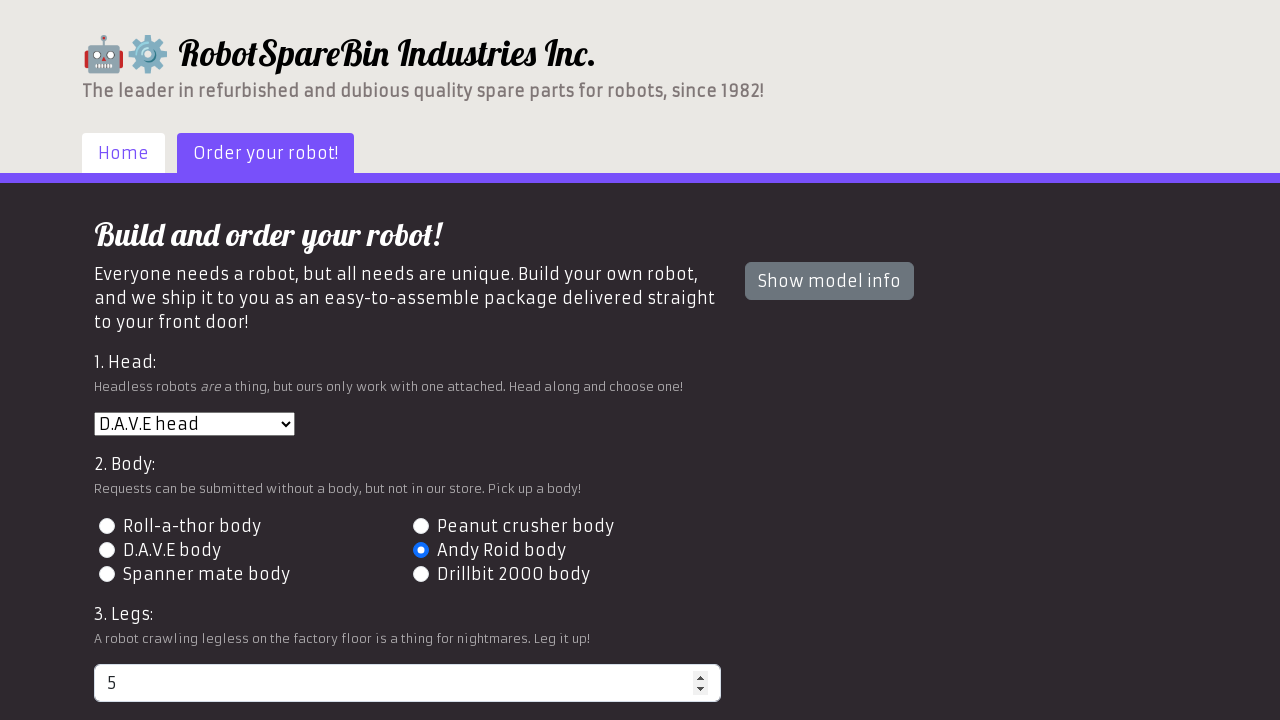

Entered shipping address '742 Evergreen Terrace, Springfield' on #address
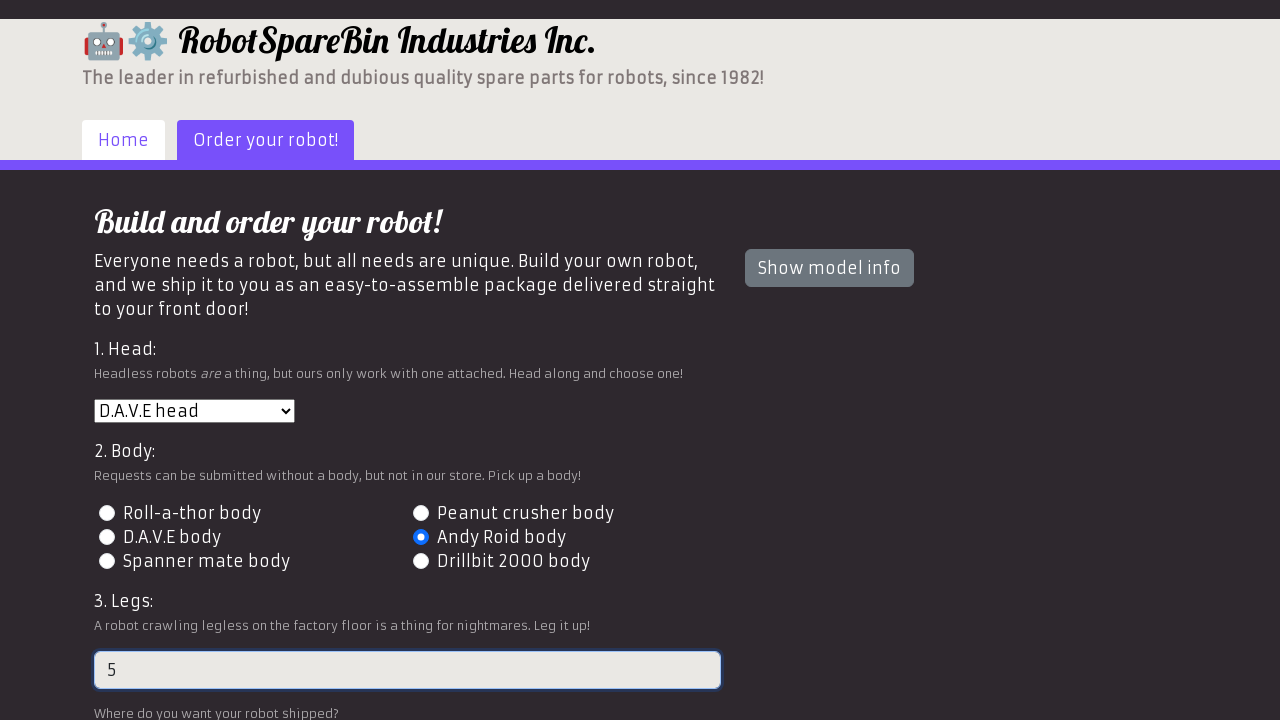

Clicked preview button at (141, 605) on #preview
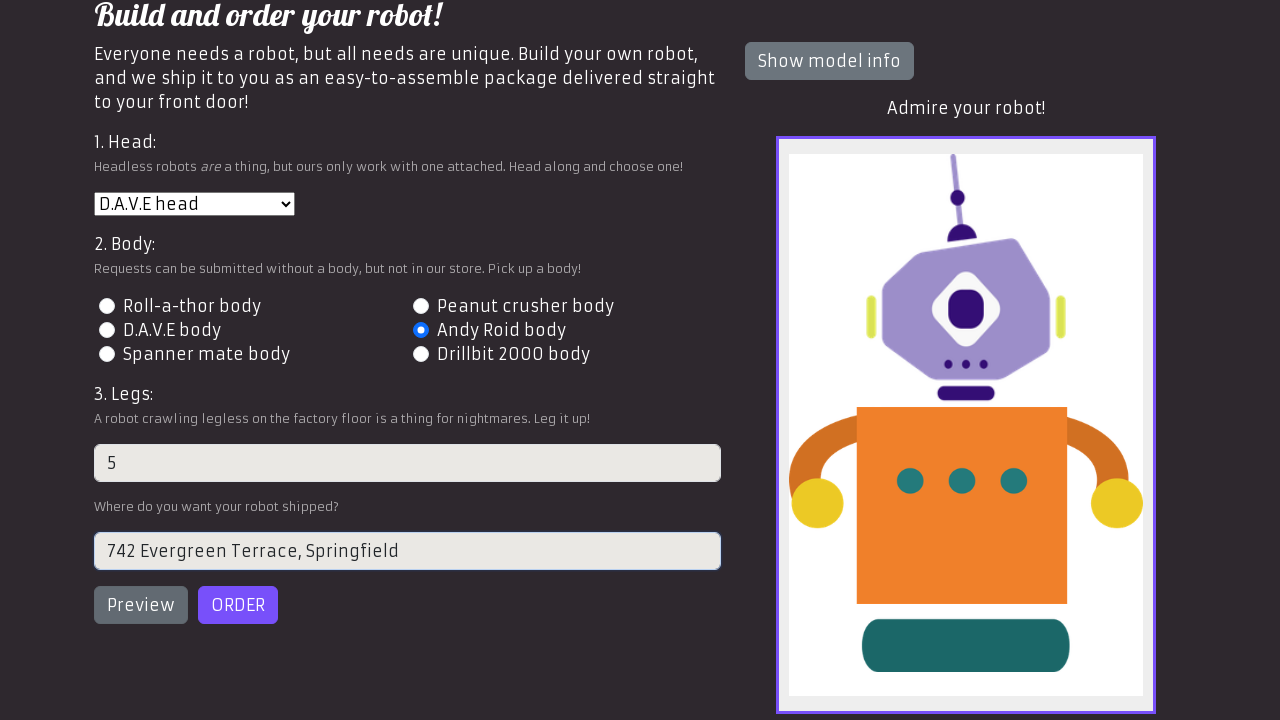

Robot preview image loaded
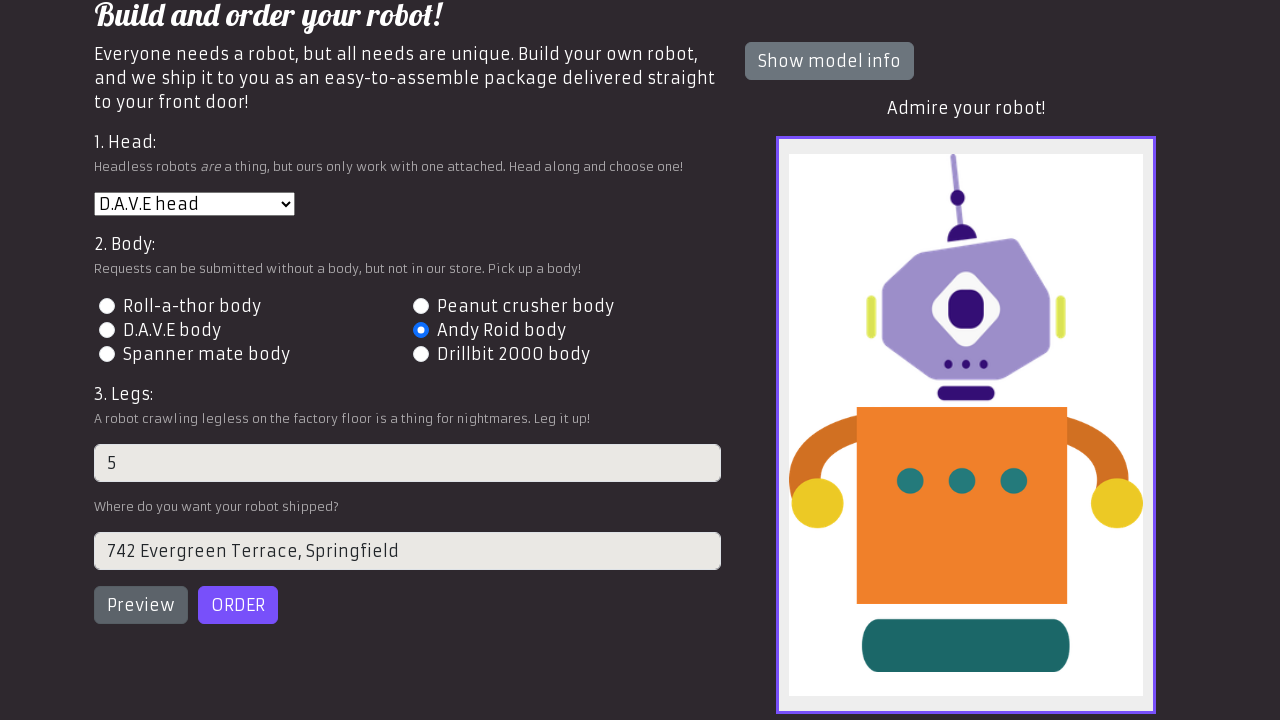

Clicked order button at (238, 605) on #order
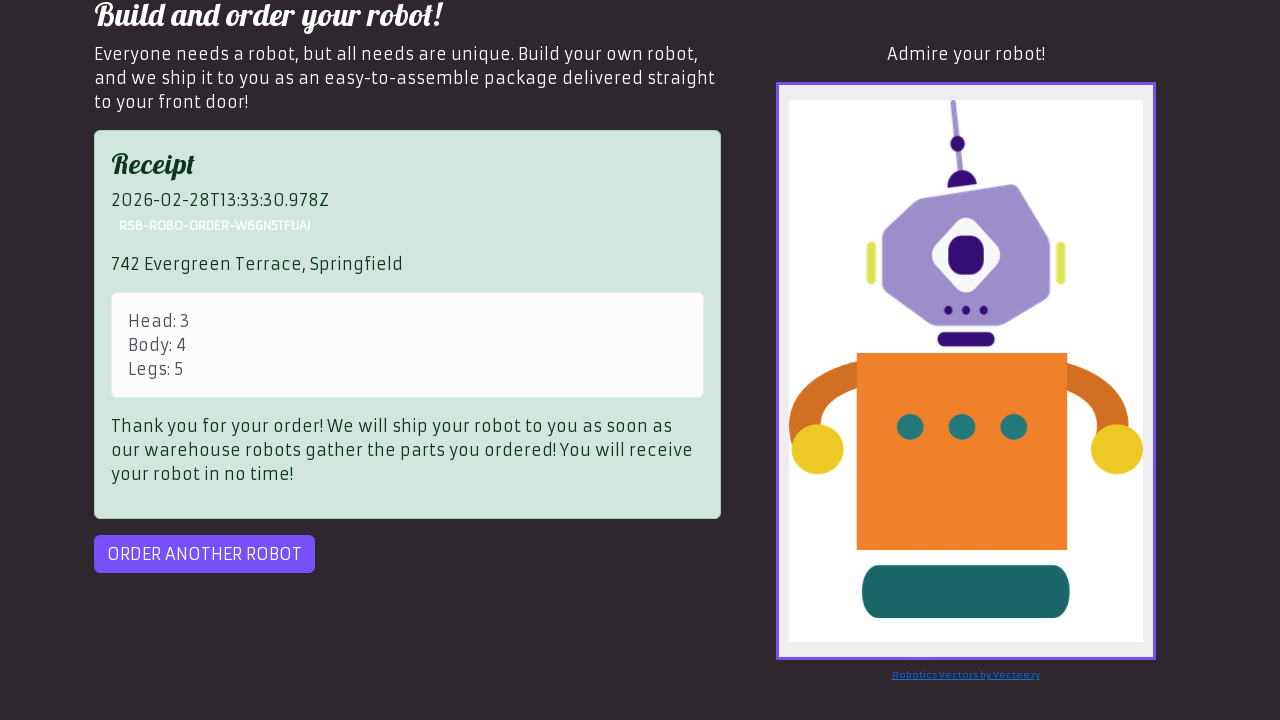

Order confirmation page loaded successfully
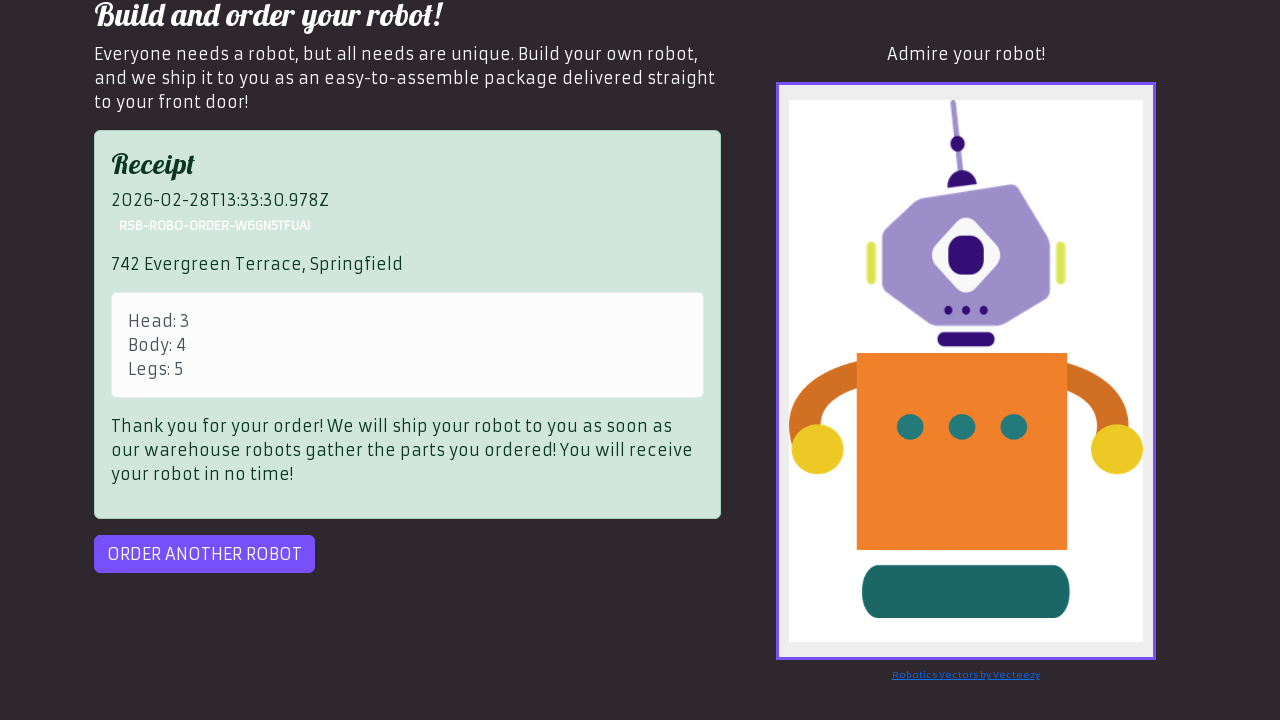

Verified order success by confirming 'Order Another' button is present
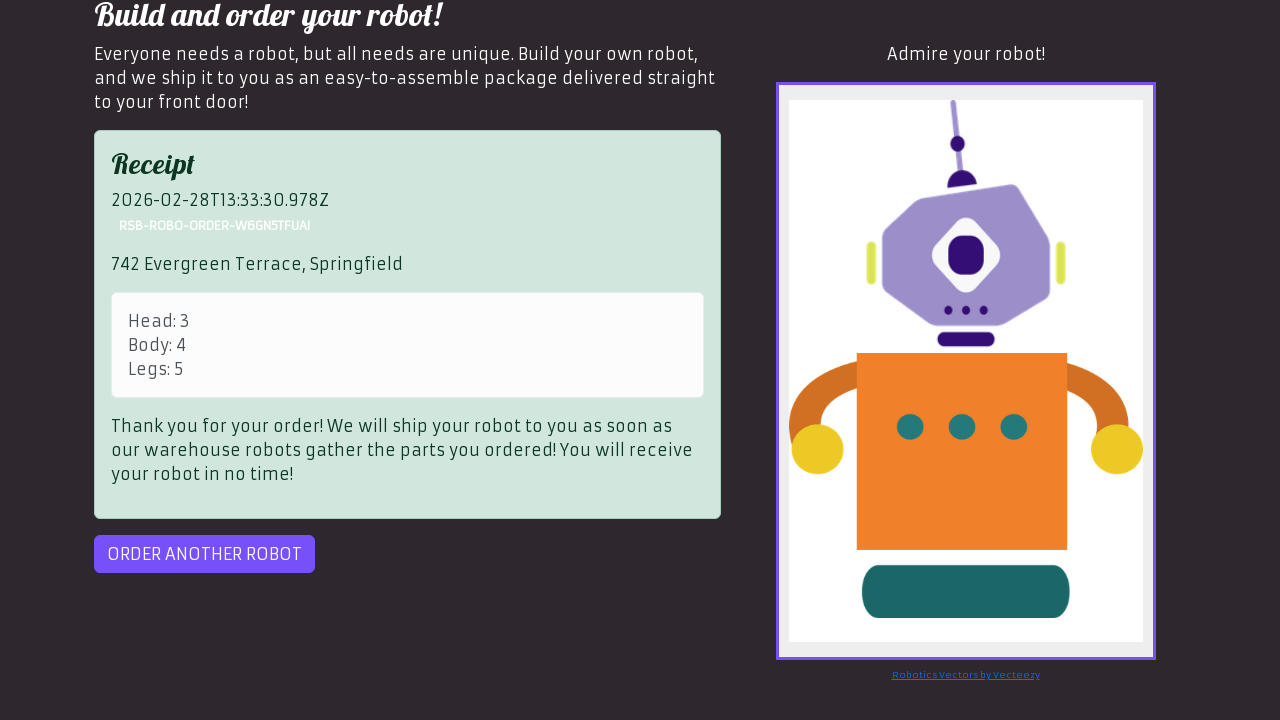

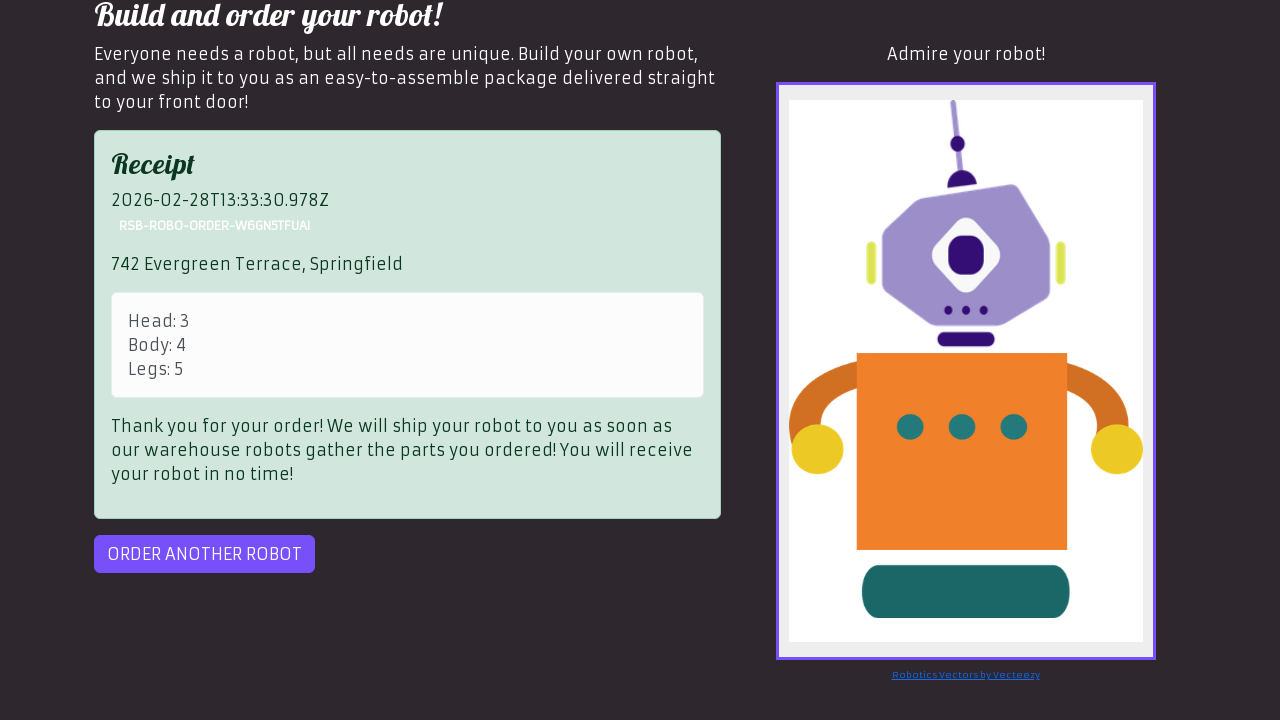